Tests scrolling from the footer element with an offset to reveal a checkbox inside an iframe

Starting URL: https://selenium.dev/selenium/web/scrolling_tests/frame_with_nested_scrolling_frame_out_of_view.html

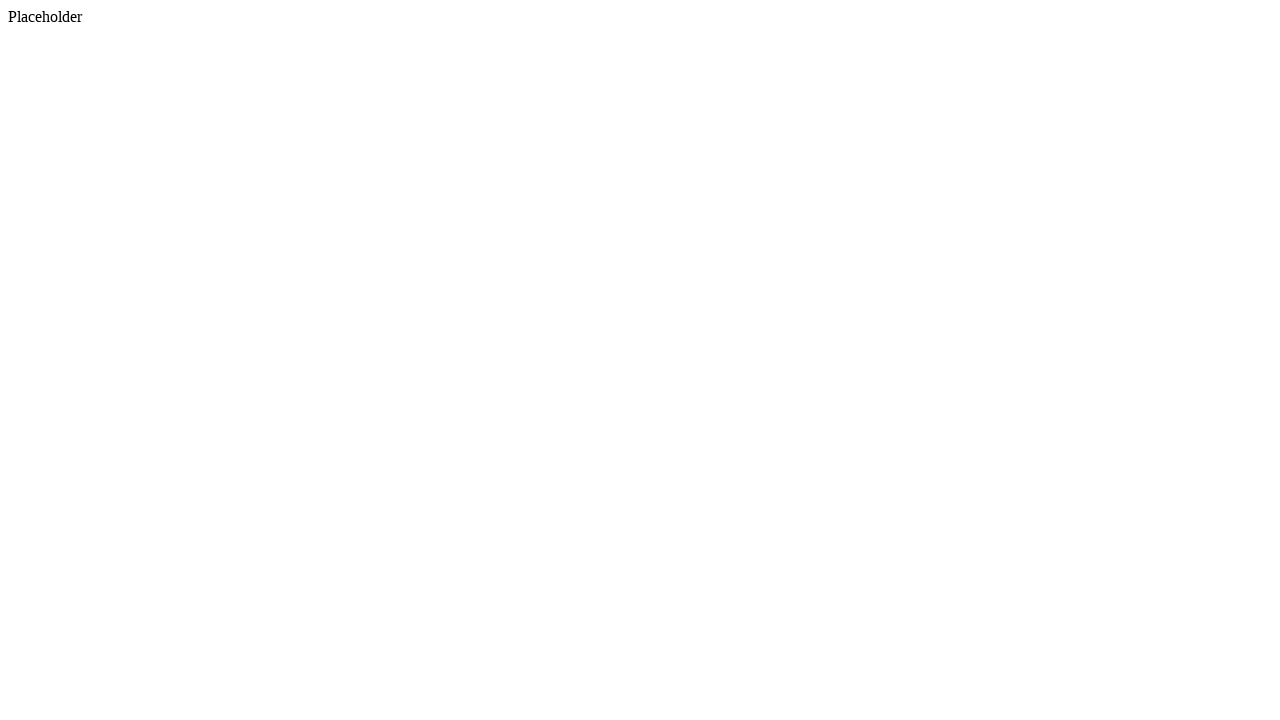

Located footer element and scrolled it into view
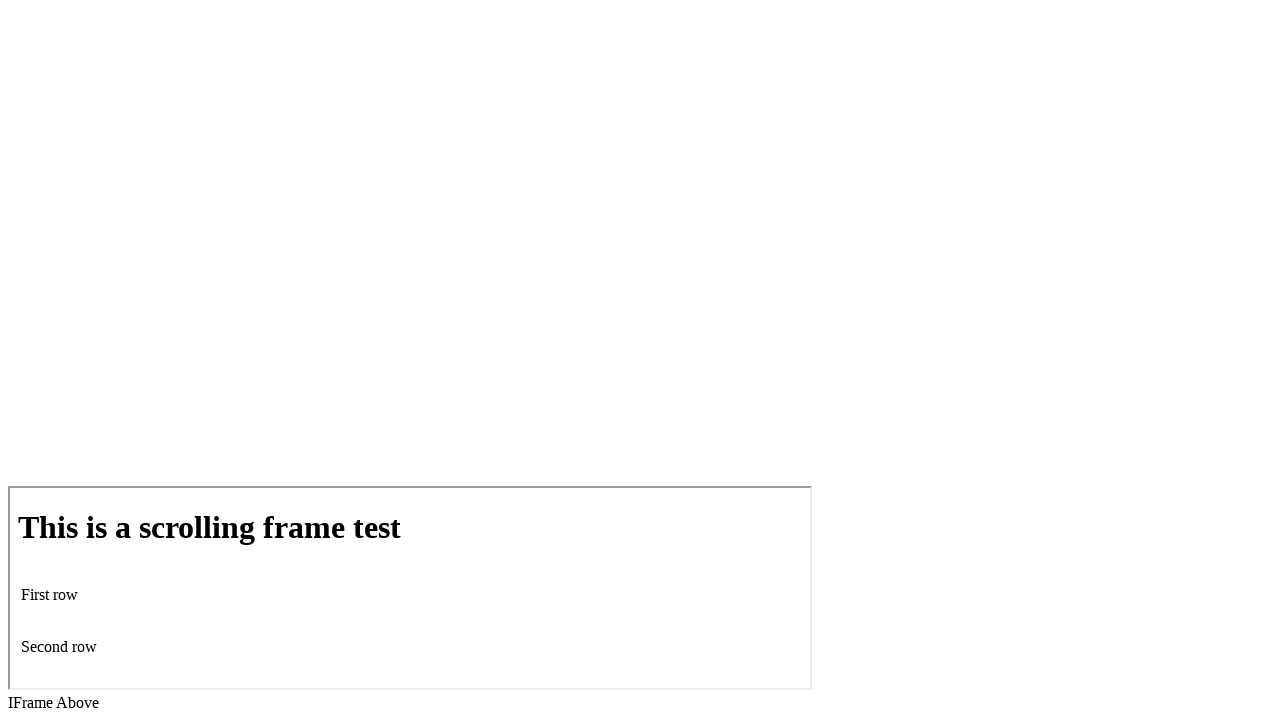

Scrolled down 150 pixels from footer position
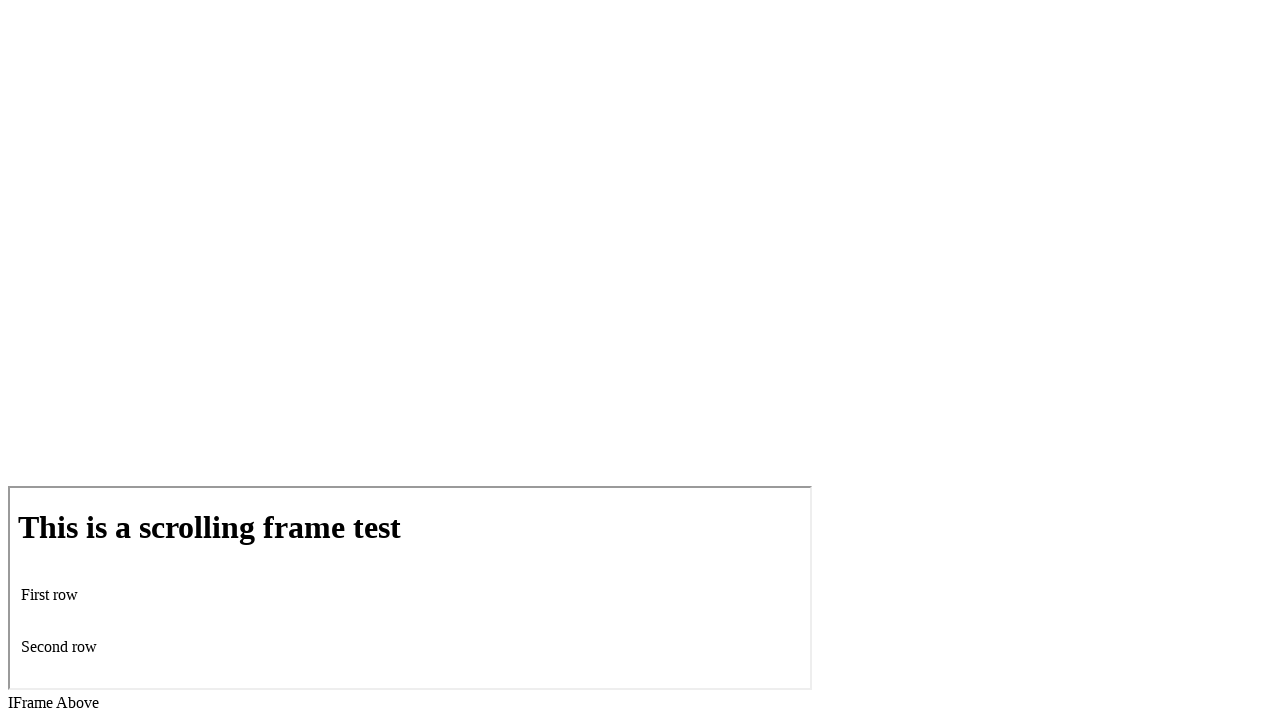

Waited 500ms for scroll animation to complete
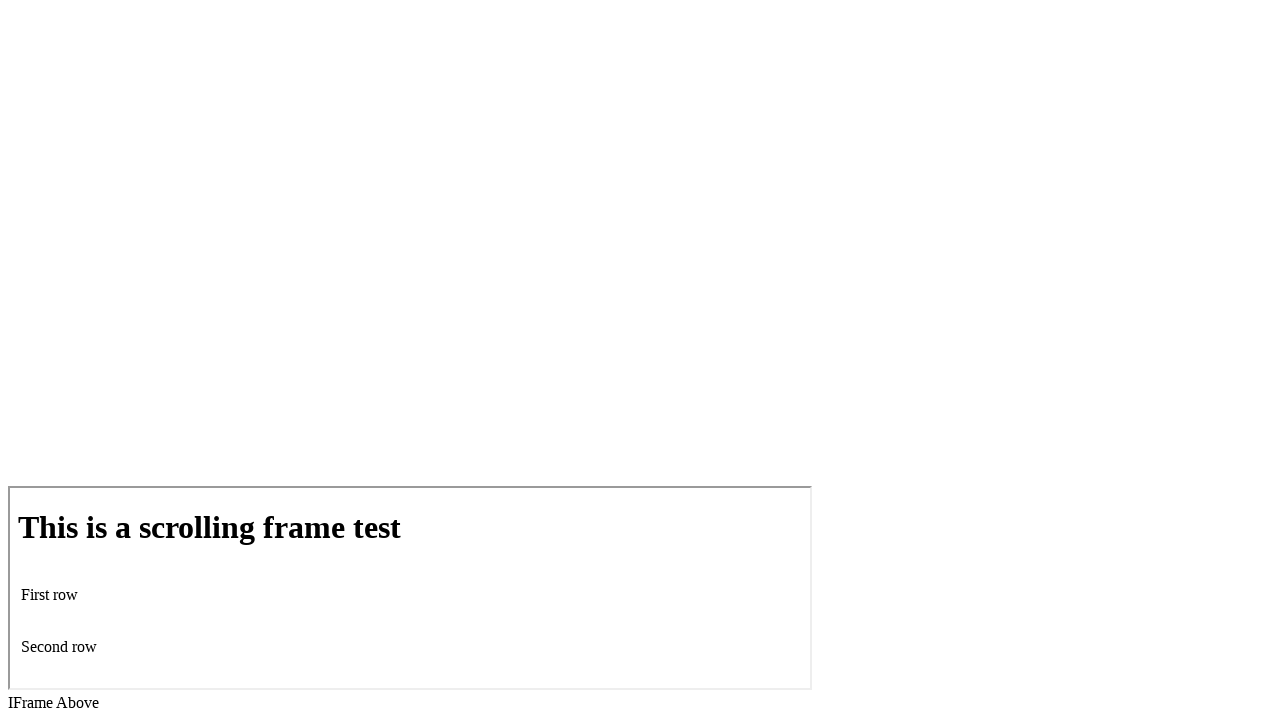

Located first iframe on page
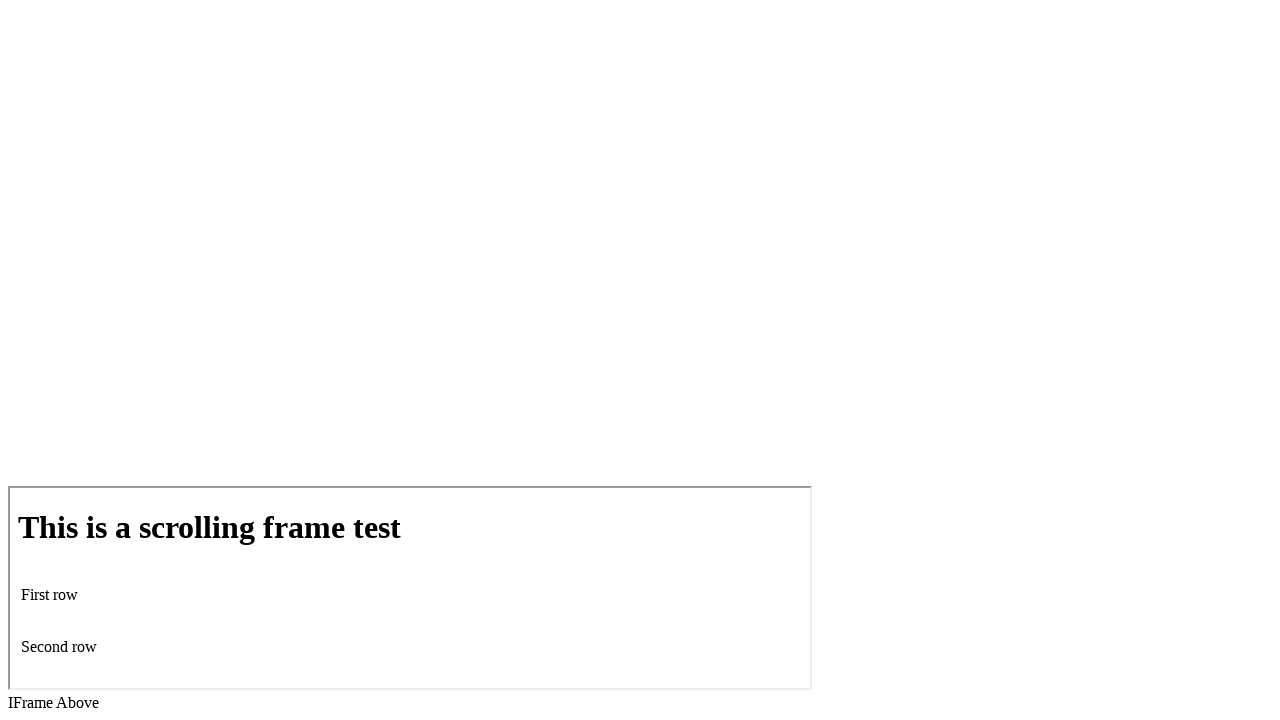

Located scroll_checkbox input element inside iframe
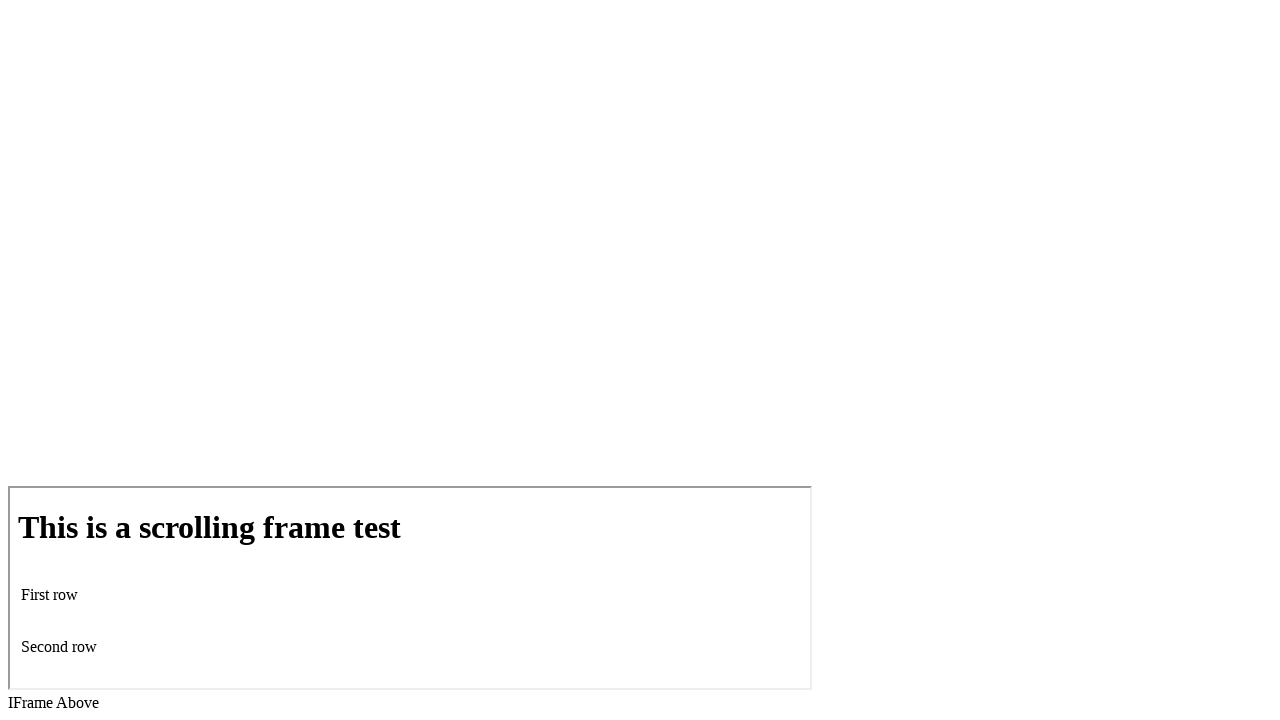

Verified checkbox is visible inside iframe after scrolling
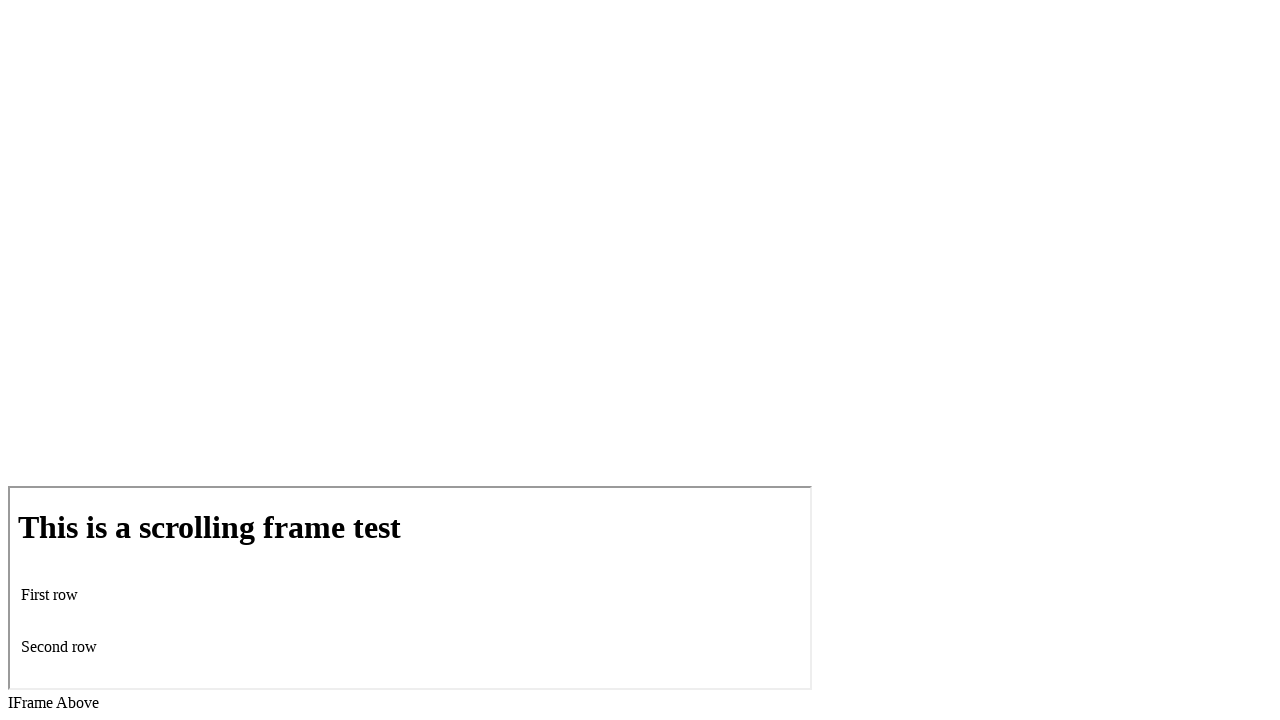

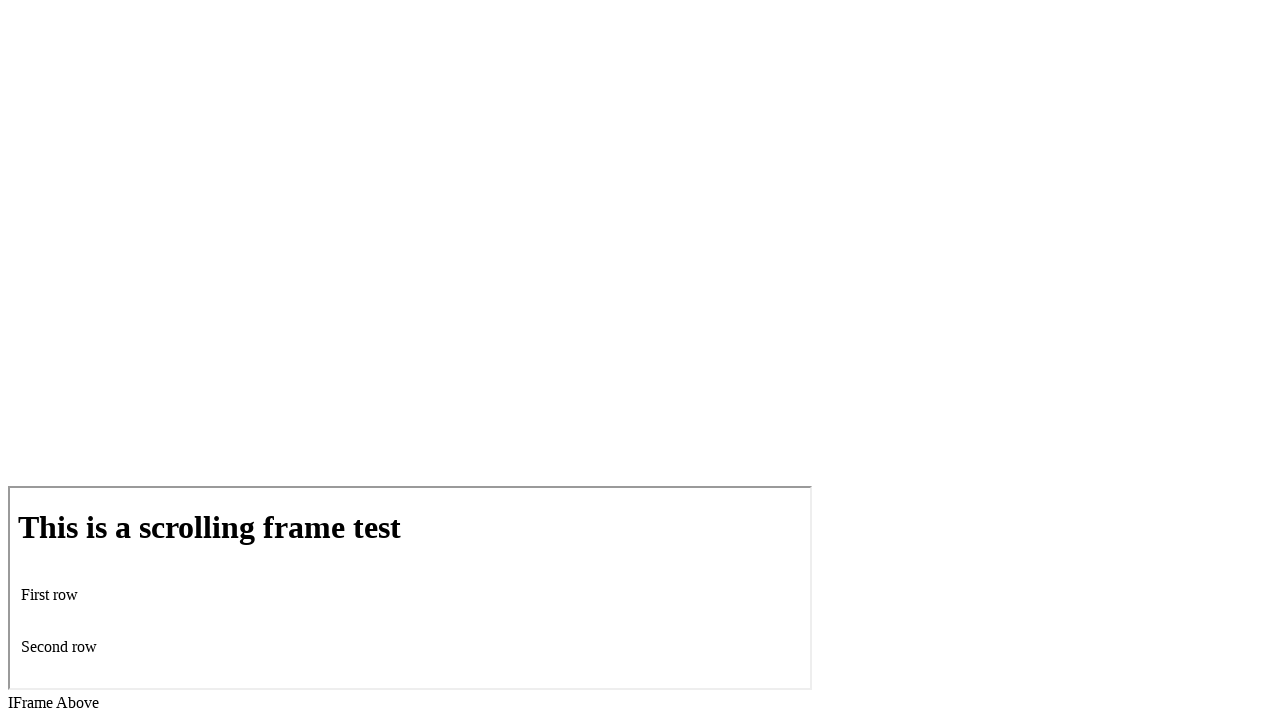